Tests checking and then unchecking the mark all as complete checkbox to clear completed state

Starting URL: https://demo.playwright.dev/todomvc

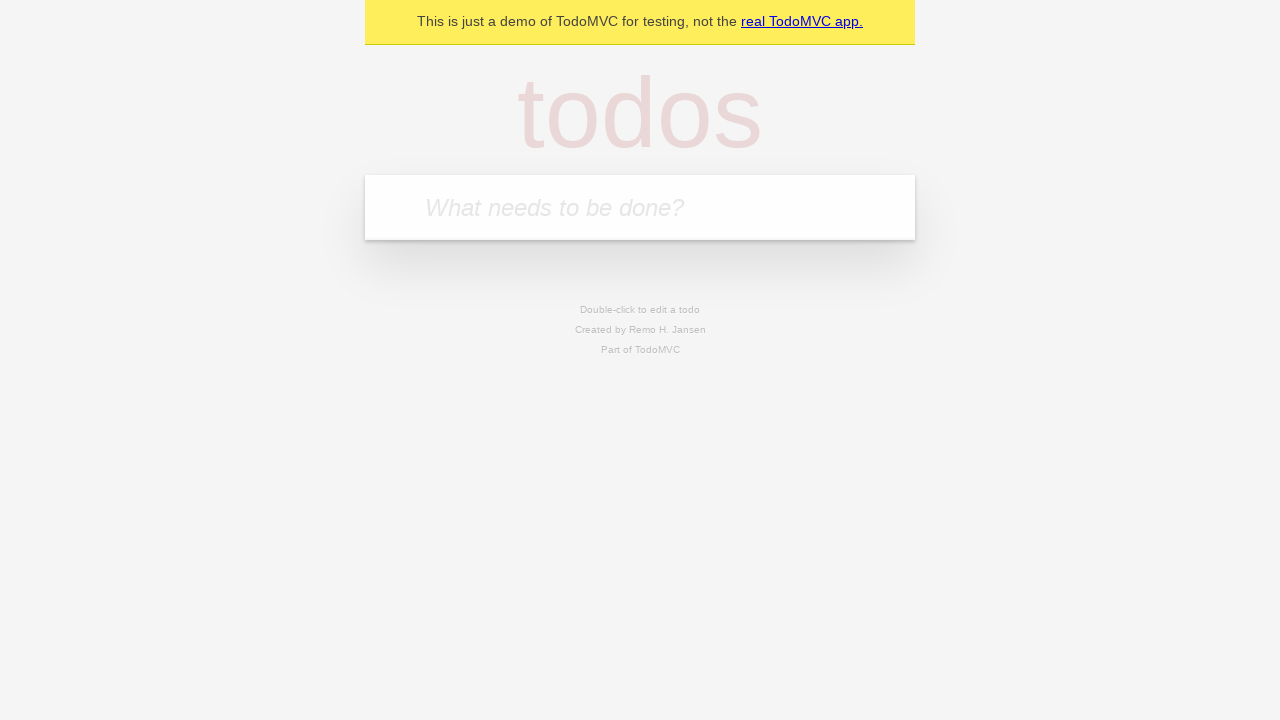

Filled input field with 'buy some cheese' on internal:attr=[placeholder="What needs to be done?"i]
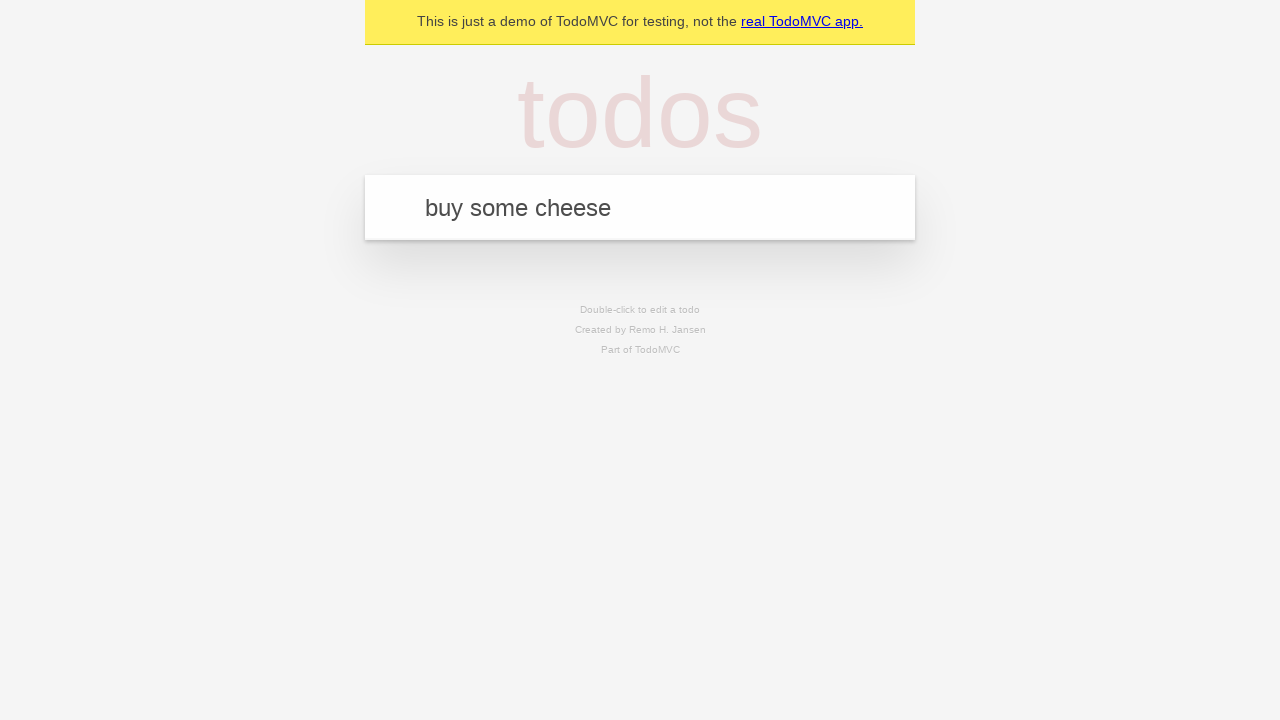

Pressed Enter to add first todo item on internal:attr=[placeholder="What needs to be done?"i]
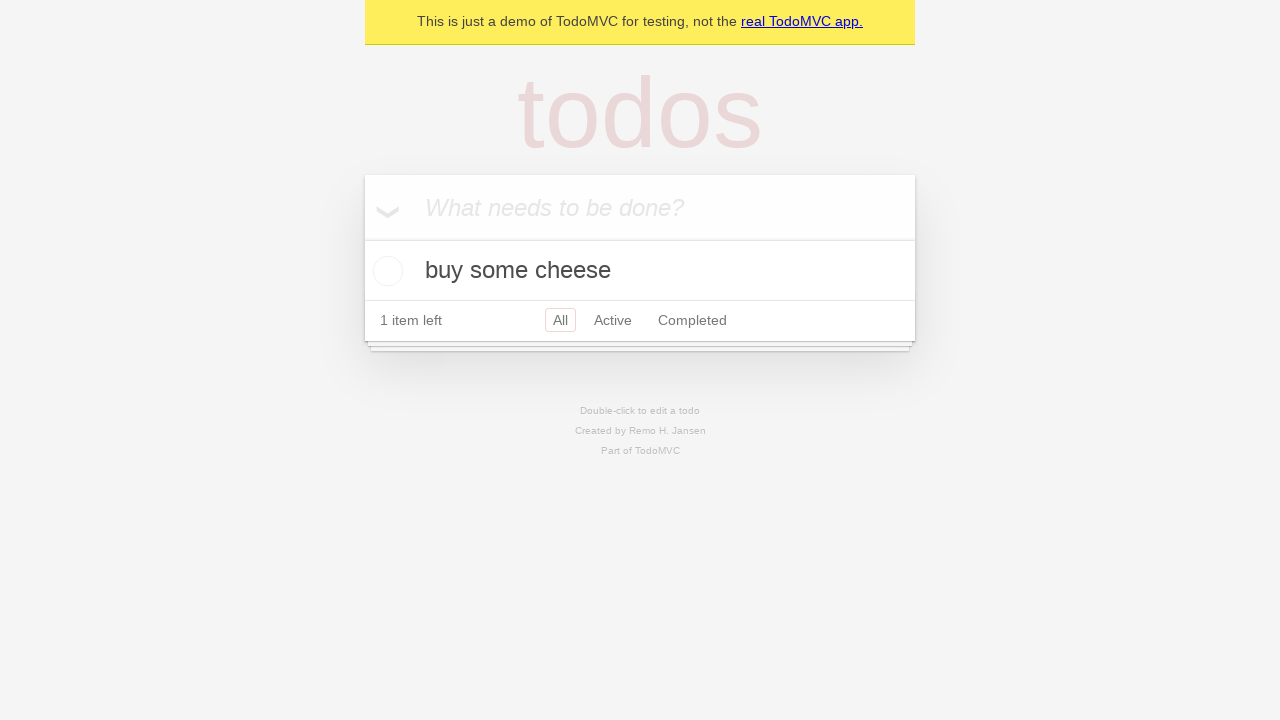

Filled input field with 'feed the cat' on internal:attr=[placeholder="What needs to be done?"i]
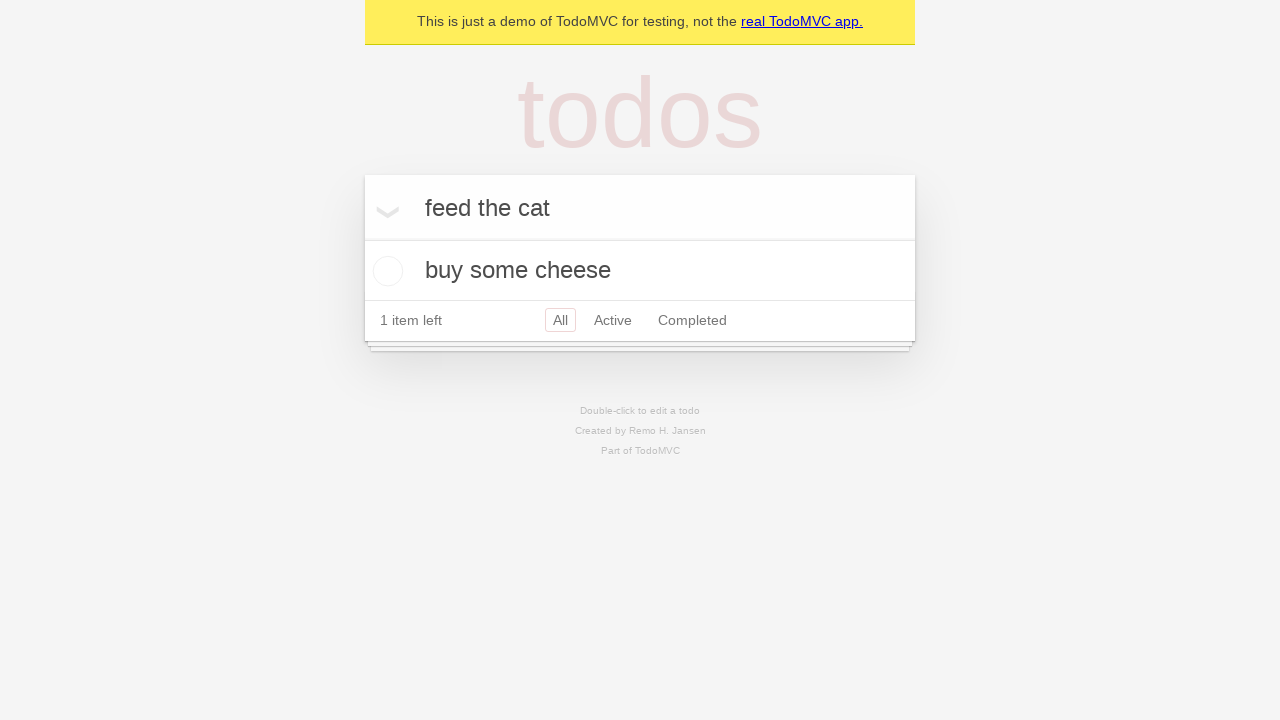

Pressed Enter to add second todo item on internal:attr=[placeholder="What needs to be done?"i]
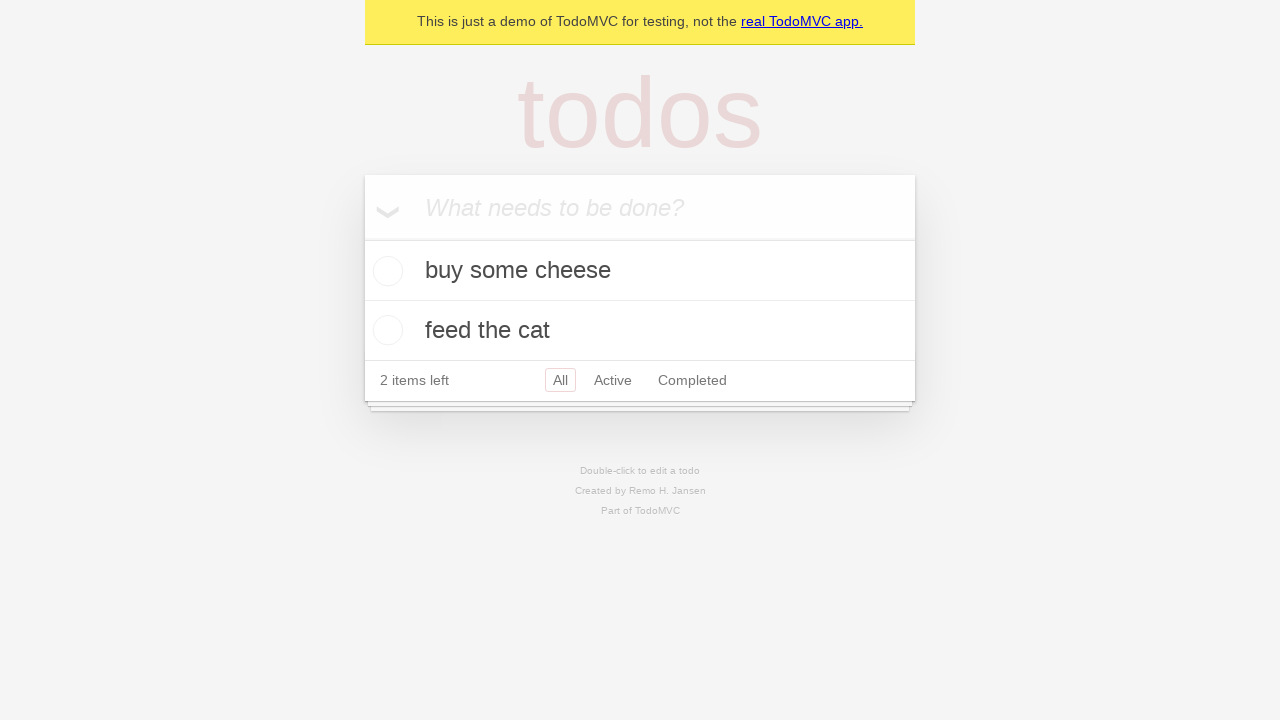

Filled input field with 'book a doctors appointment' on internal:attr=[placeholder="What needs to be done?"i]
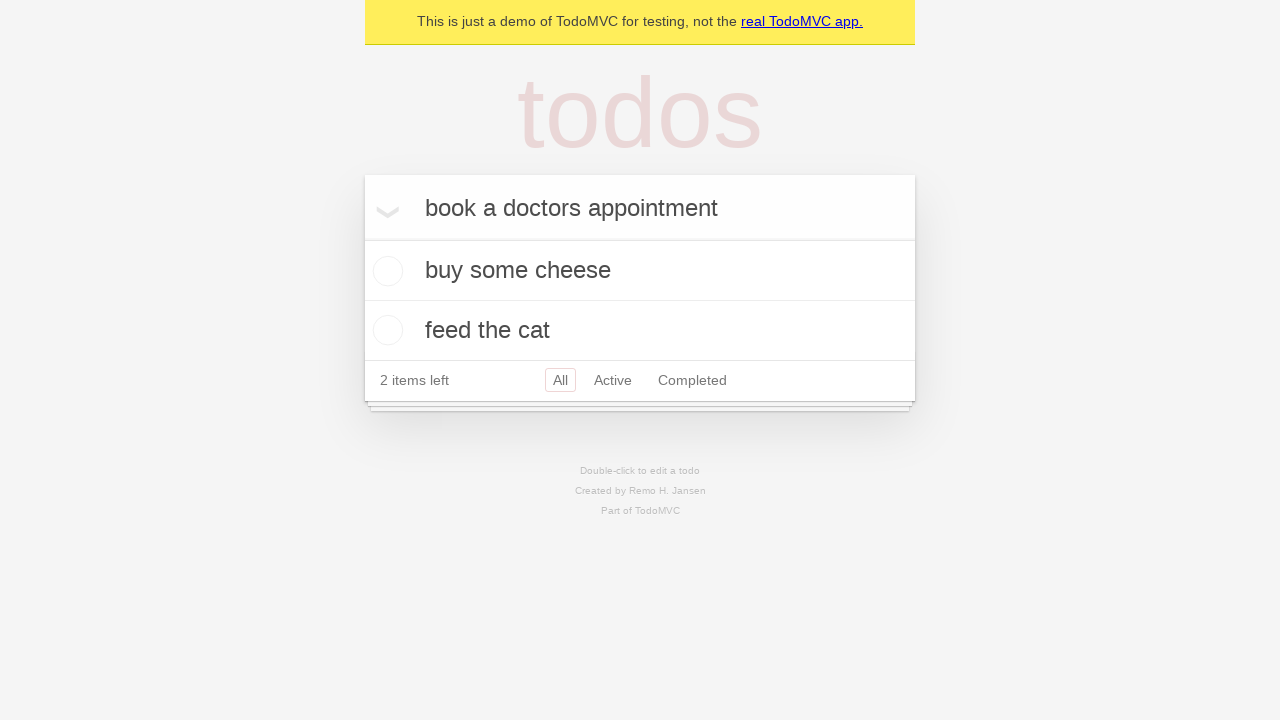

Pressed Enter to add third todo item on internal:attr=[placeholder="What needs to be done?"i]
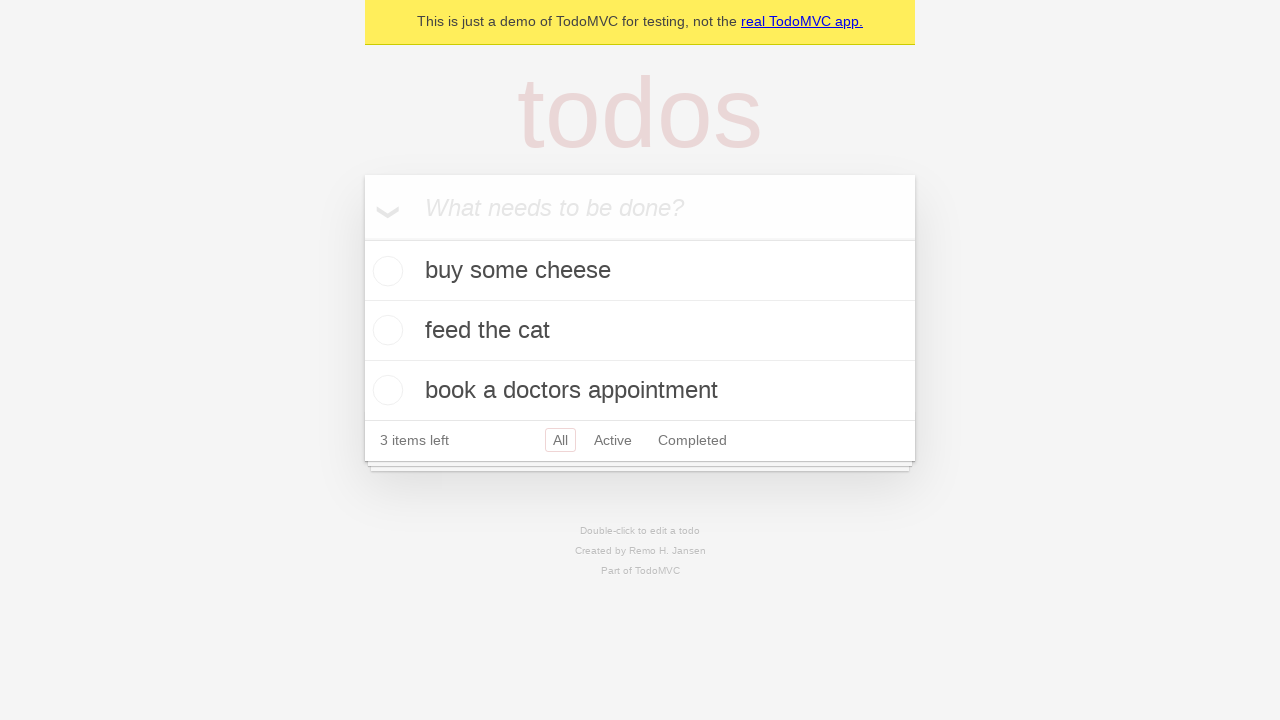

Checked 'Mark all as complete' checkbox to mark all items as complete at (362, 238) on internal:label="Mark all as complete"i
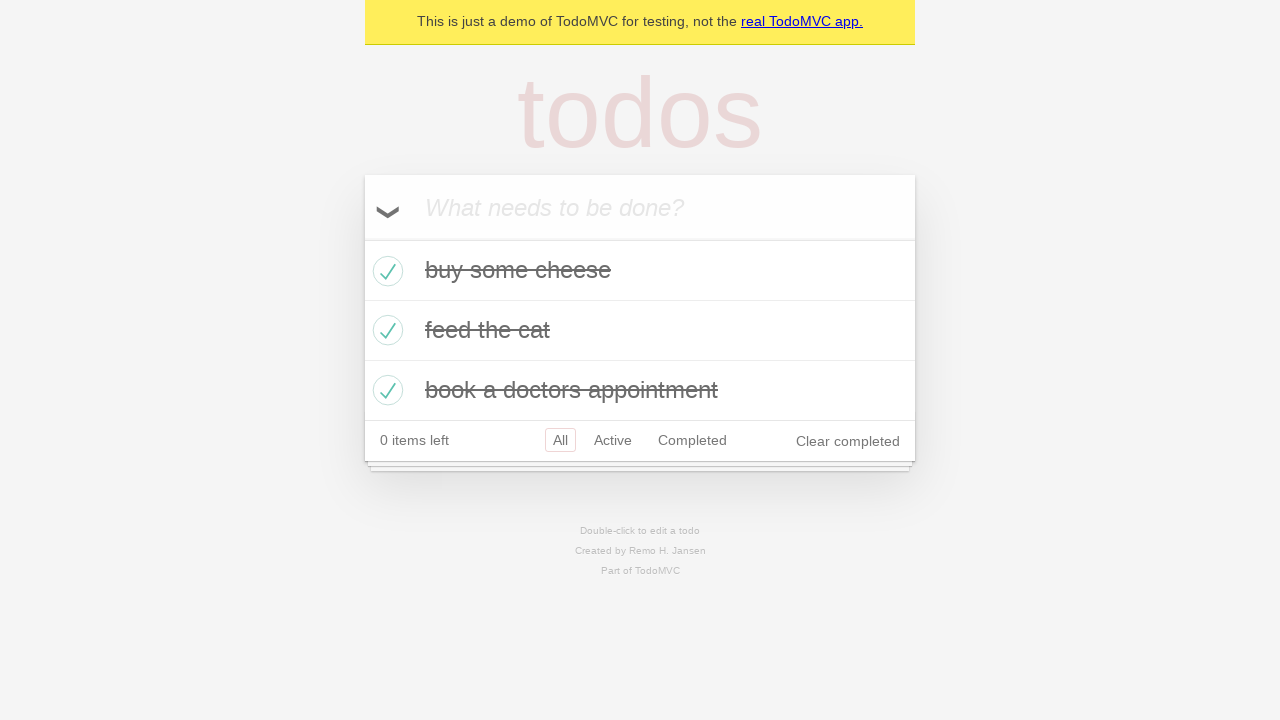

Unchecked 'Mark all as complete' checkbox to clear all completed states at (362, 238) on internal:label="Mark all as complete"i
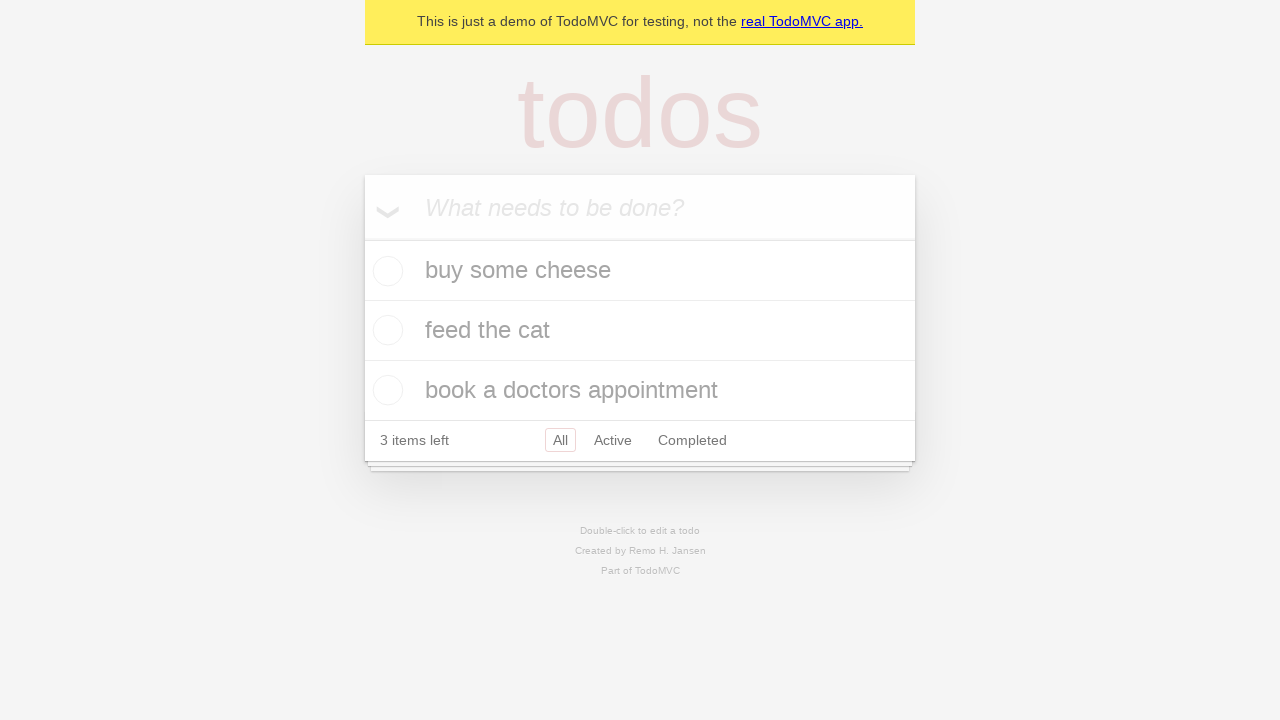

Verified todo items are present after clearing completed state
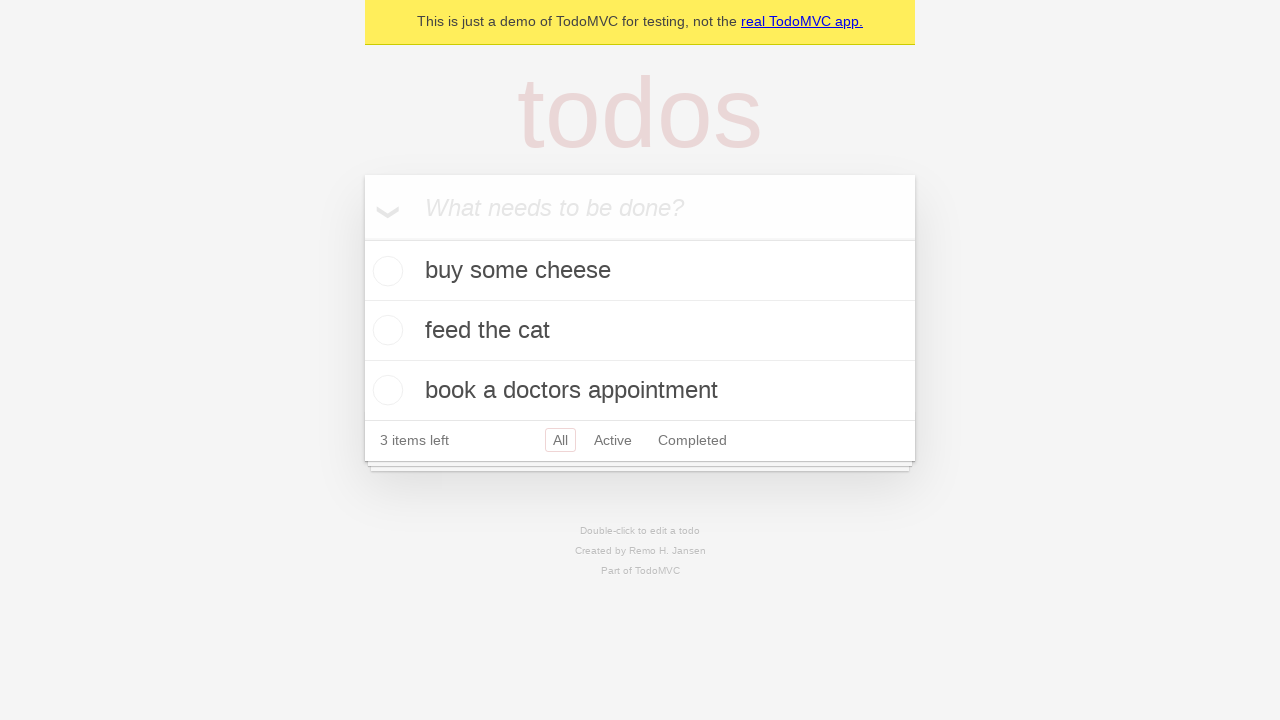

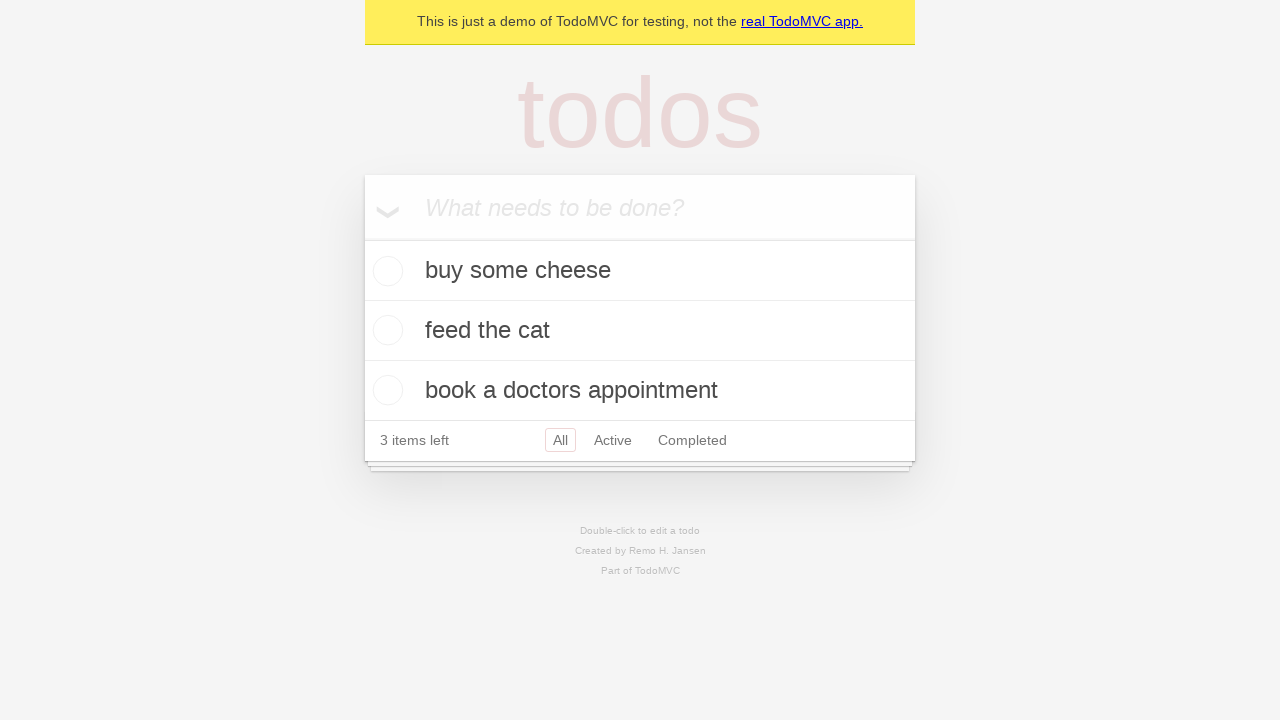